Tests JavaScript execution within Playwright by clicking a checkbox, filling an input field, getting text content, and performing scroll operations using JavaScript evaluate.

Starting URL: https://www.rahulshettyacademy.com/AutomationPractice/

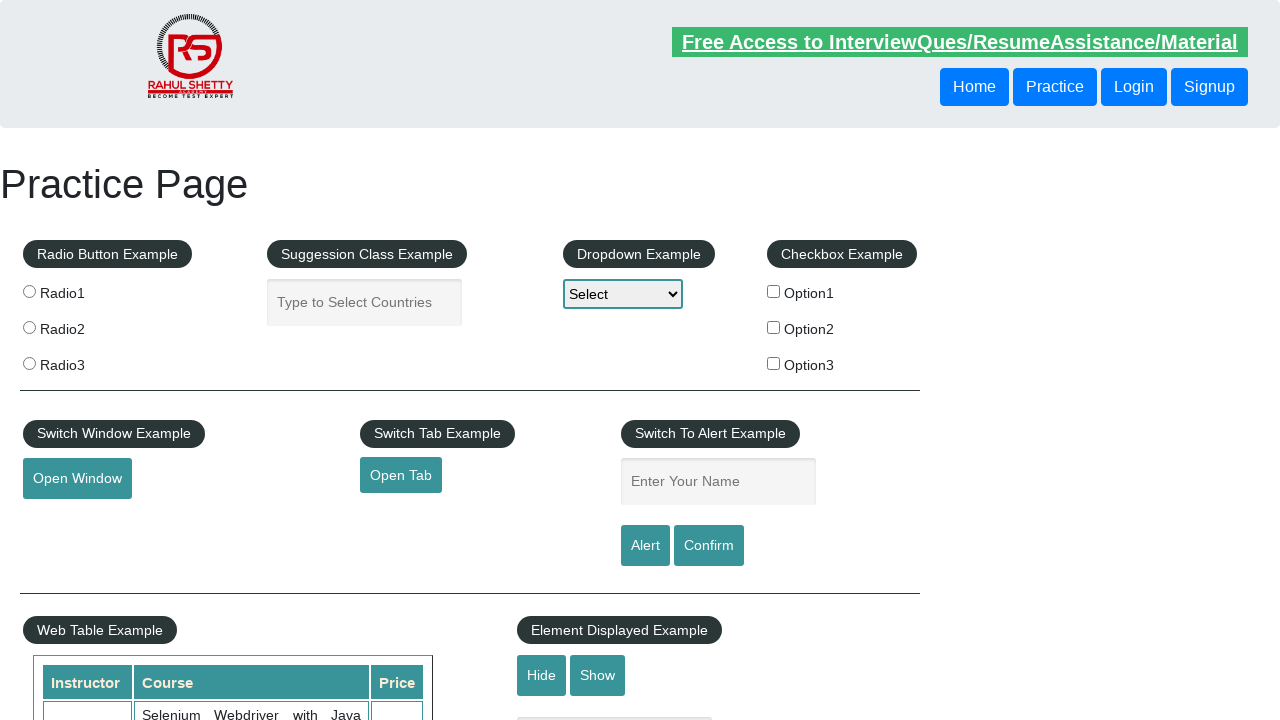

Clicked checkbox with ID 'checkBoxOption2' using JavaScript evaluate
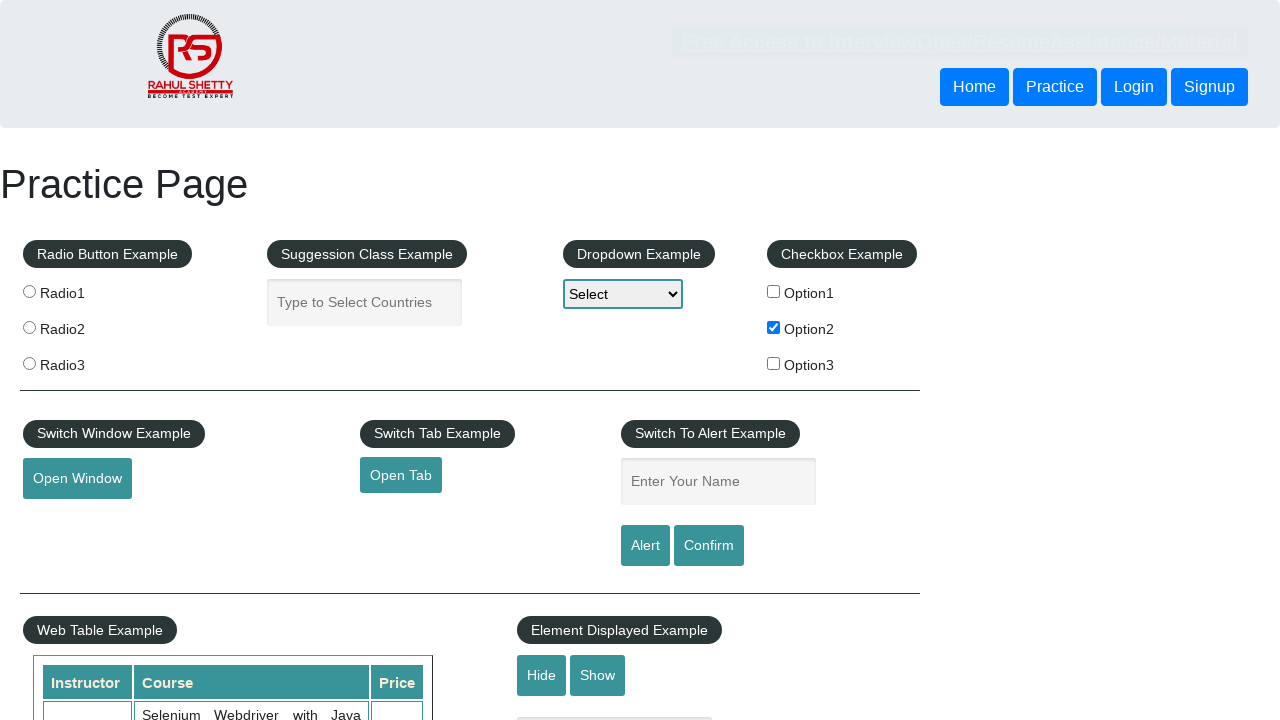

Filled autocomplete field with value 'ind' using JavaScript evaluate
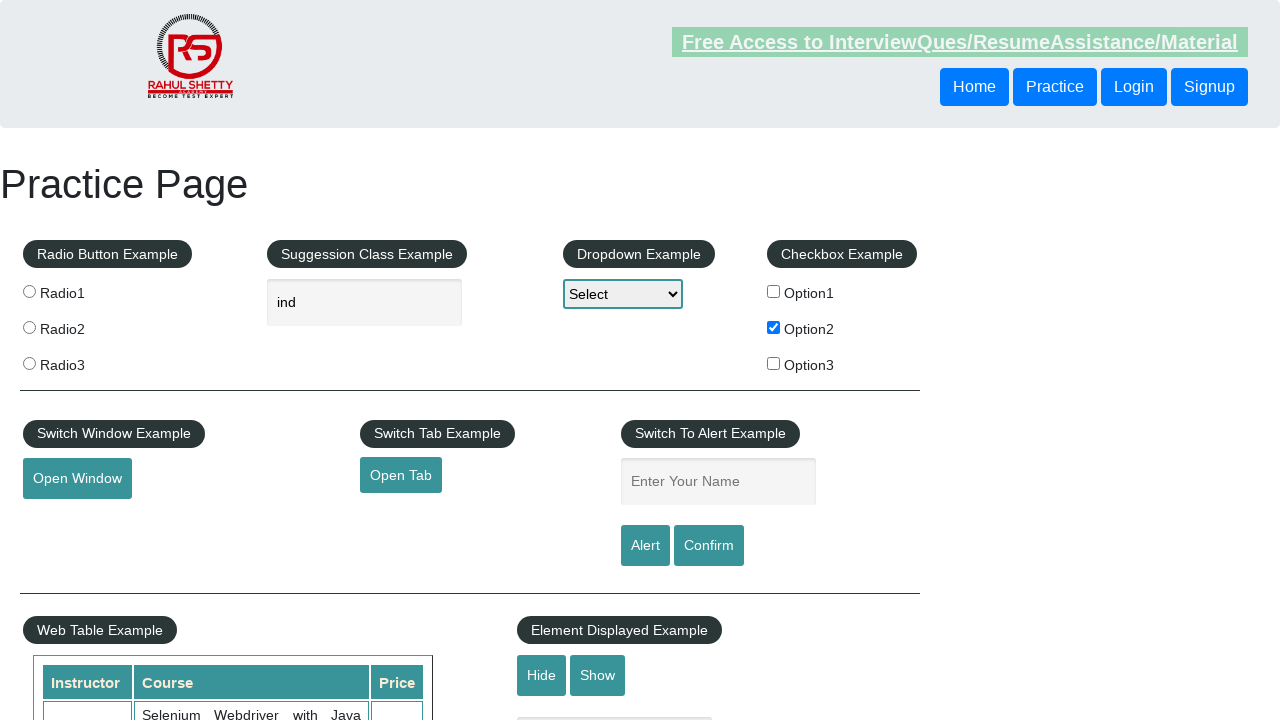

Retrieved text content from body h1 element using JavaScript evaluate
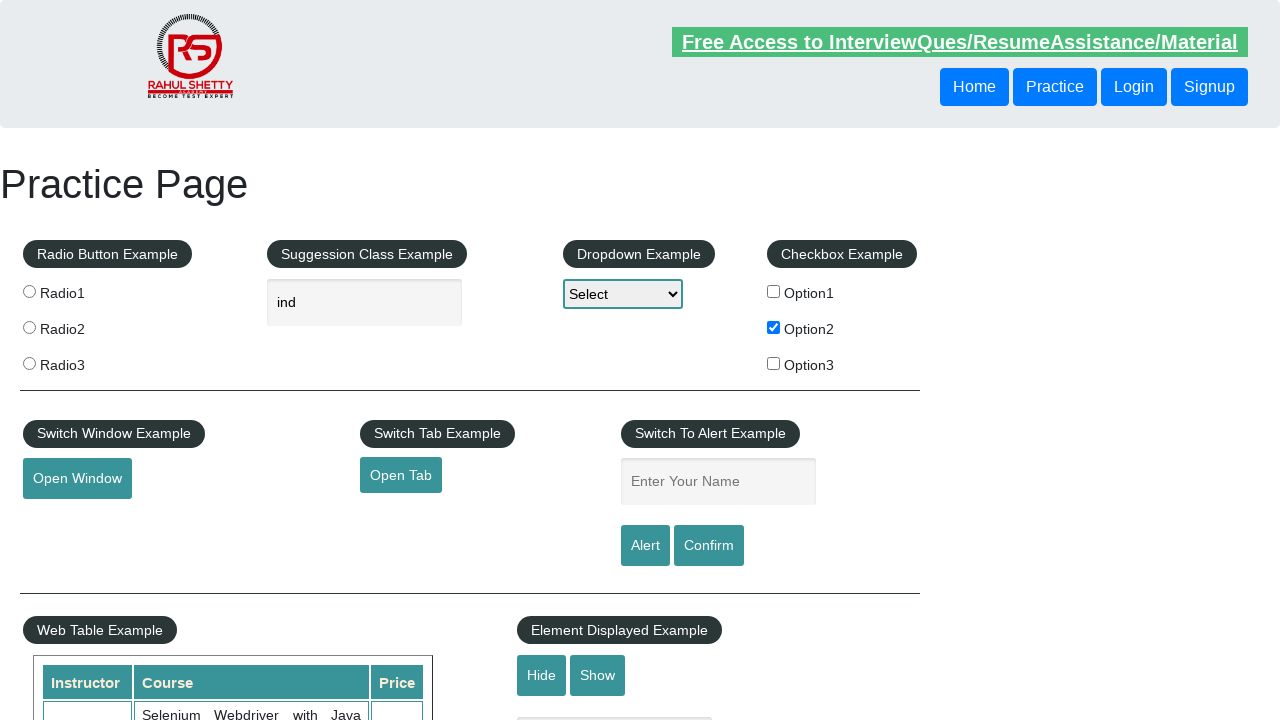

Scrolled element into view using JavaScript scrollIntoView
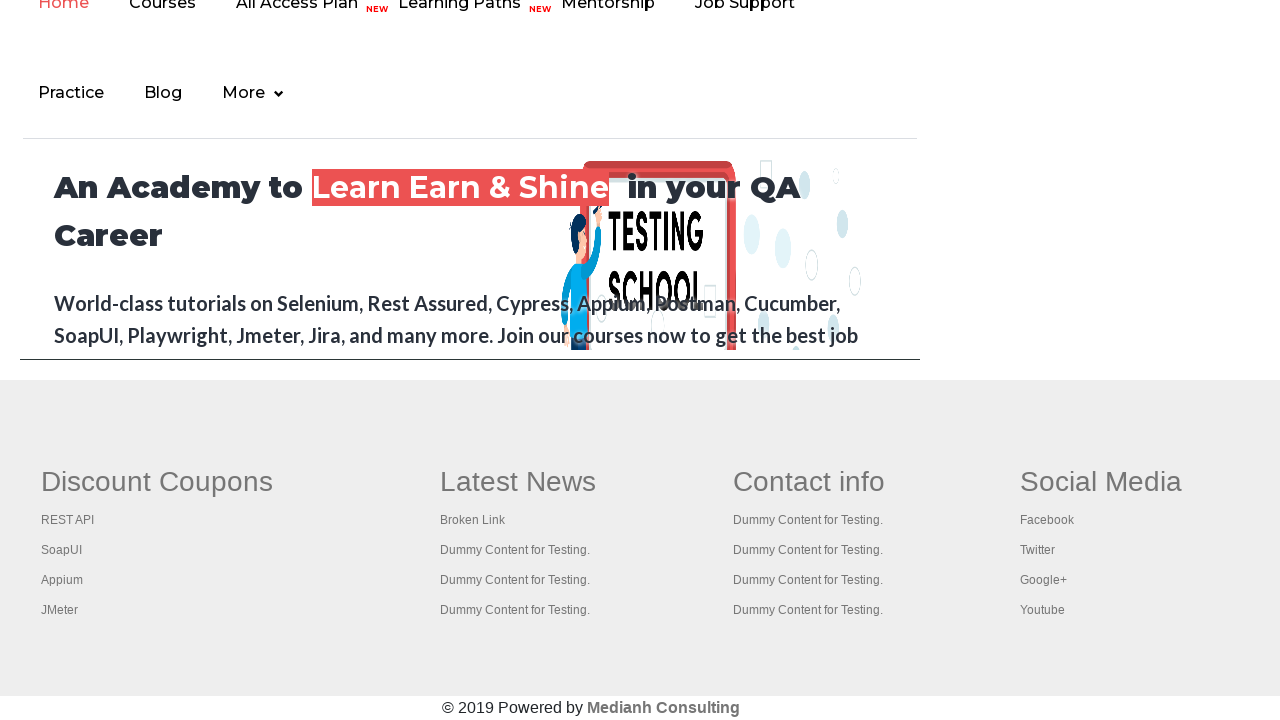

Scrolled up by 1700 pixels using JavaScript window.scrollTo
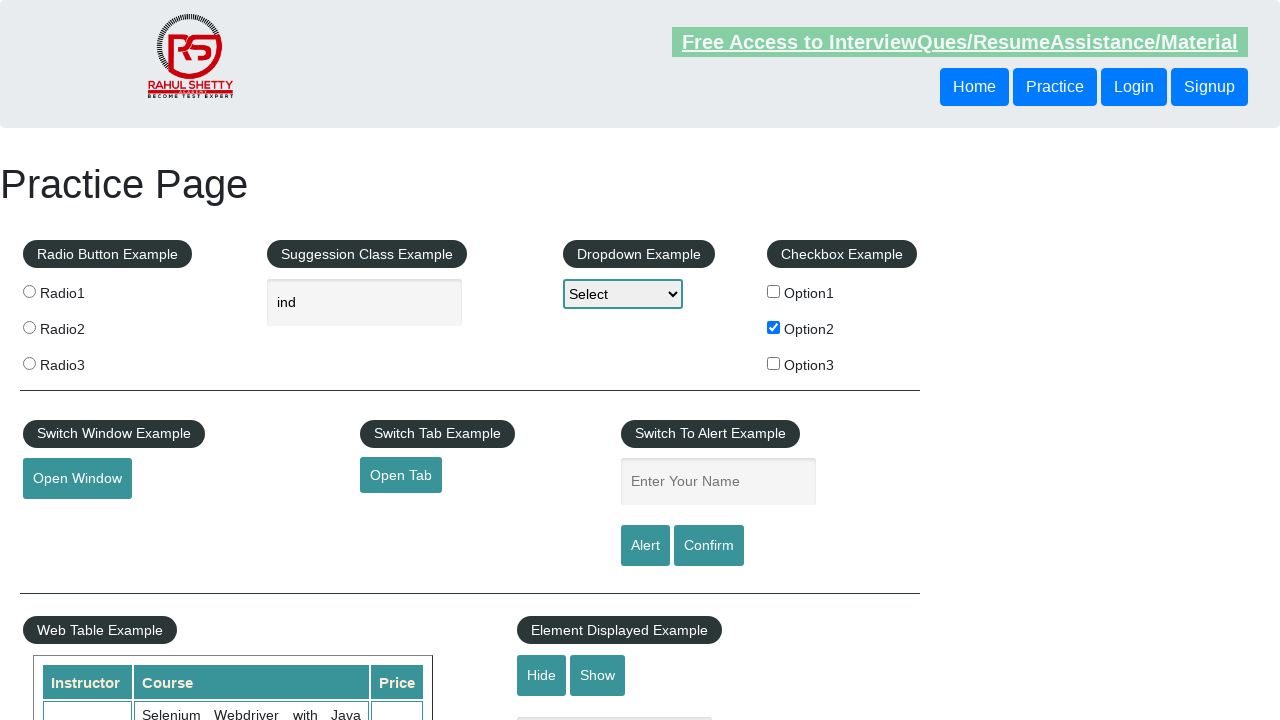

Scrolled down by 1700 pixels using JavaScript window.scrollTo
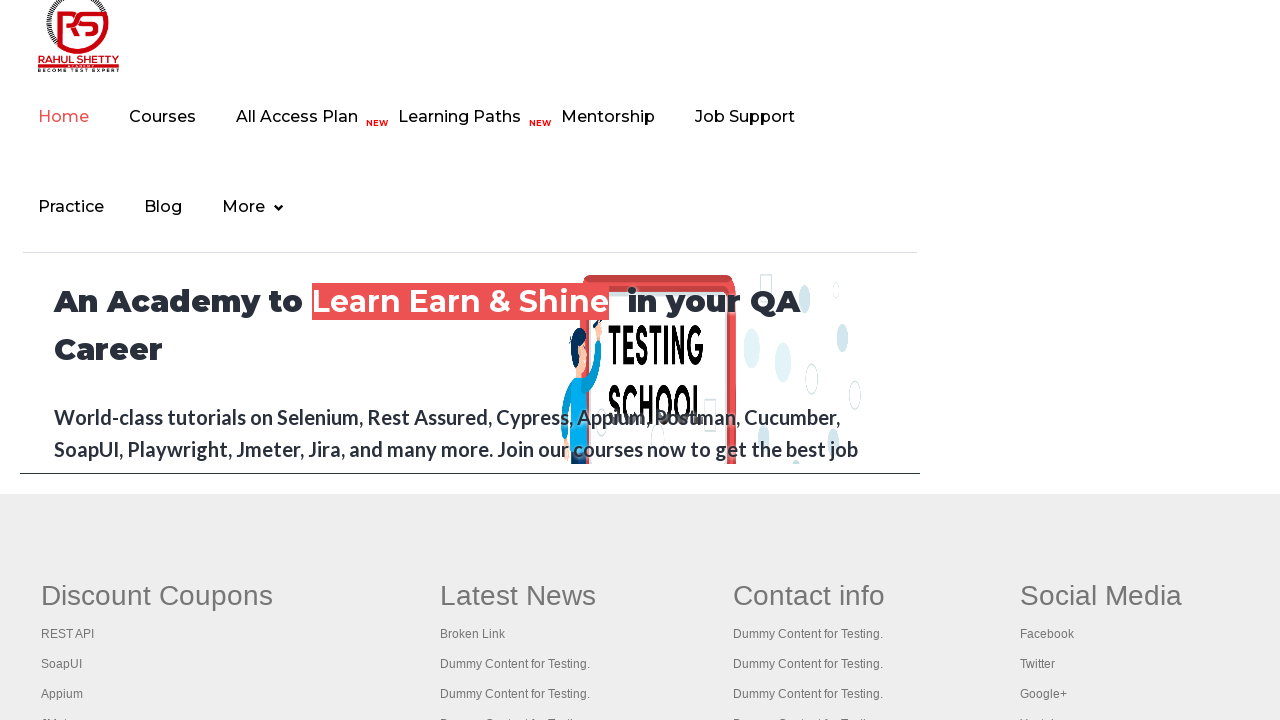

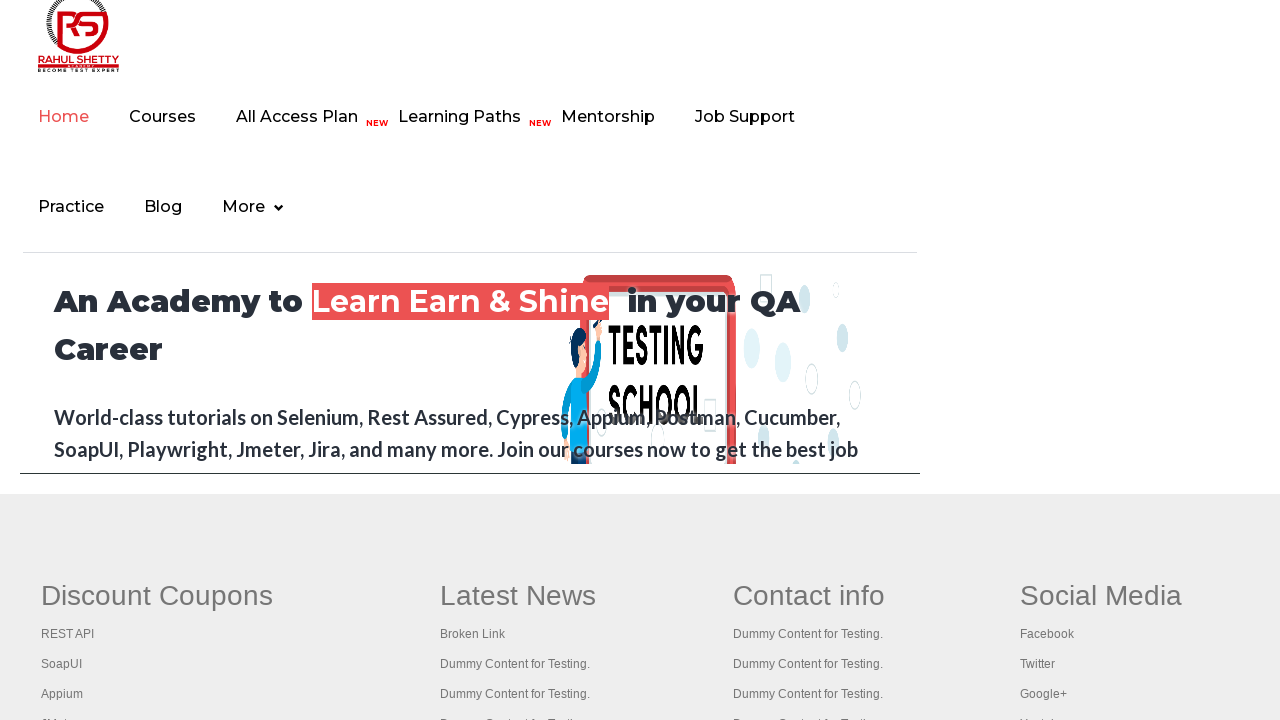